Tests signup validation by attempting to register with an invalid username (less than 3 characters)

Starting URL: https://selenium-blog.herokuapp.com

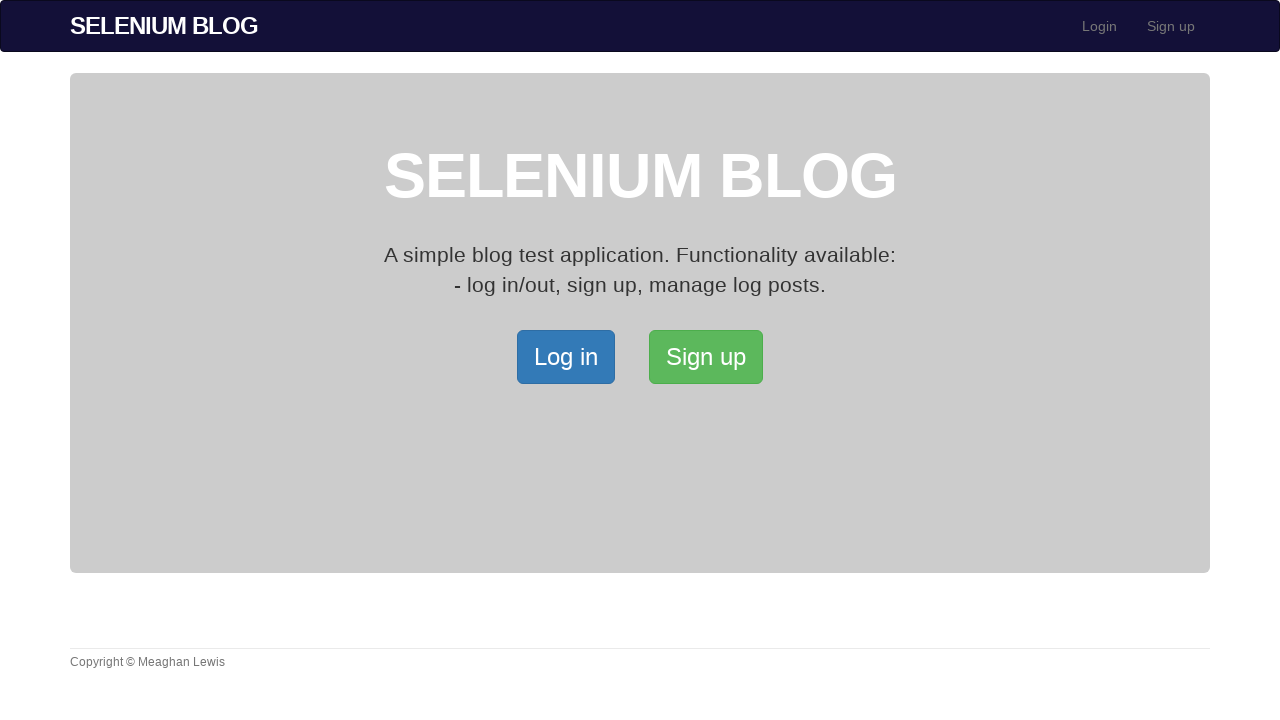

Clicked signup button to open the signup page at (706, 357) on xpath=/html/body/div[2]/div/a[2]
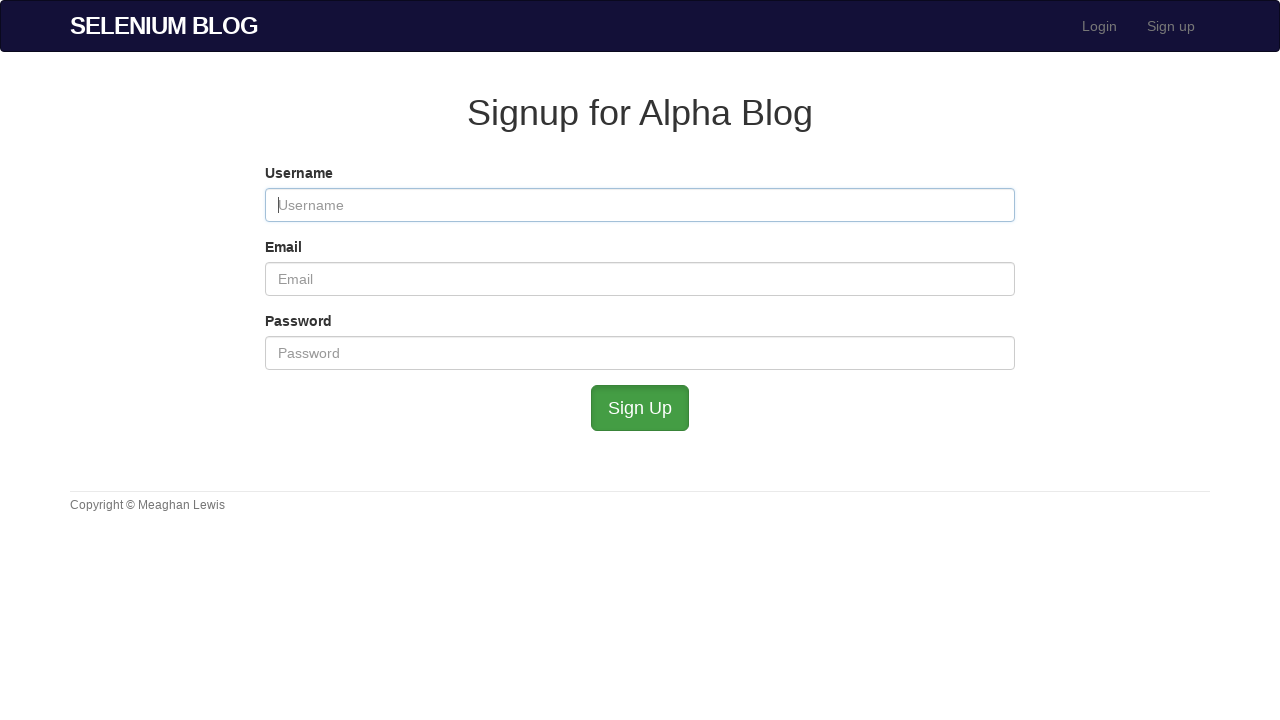

Filled username field with invalid short username 'ab' (less than 3 characters) on #user_username
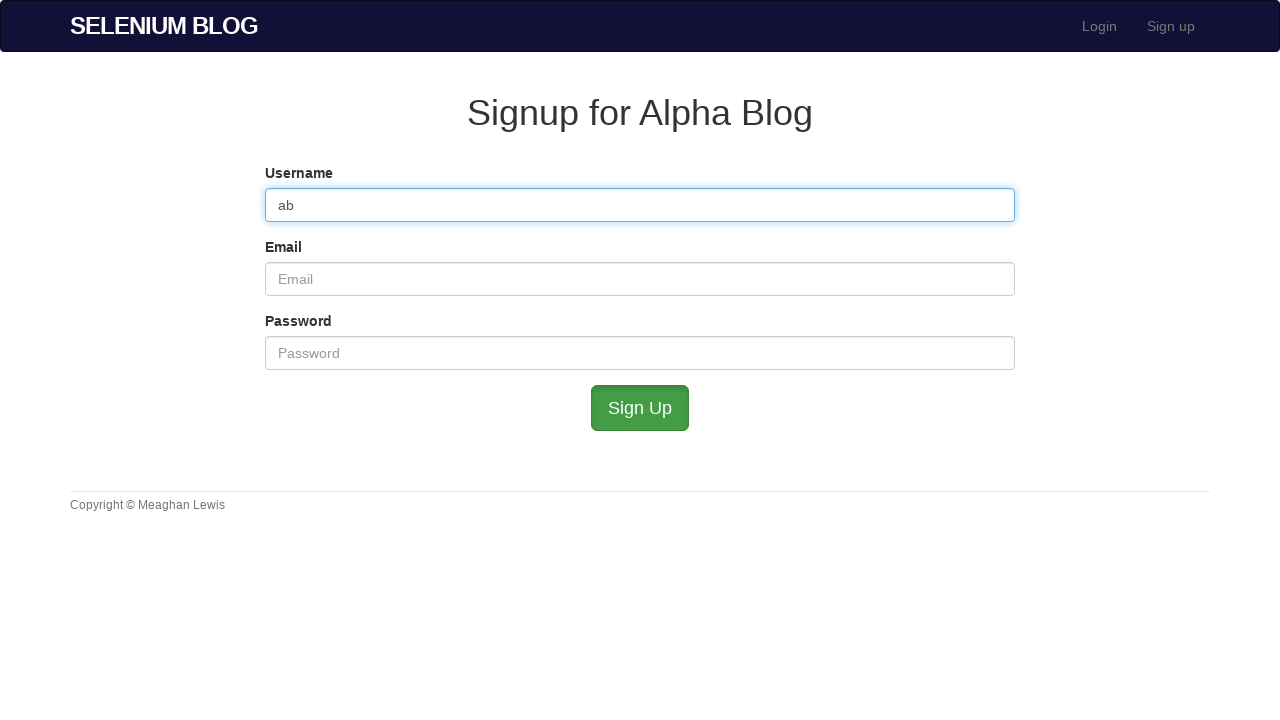

Filled email field with 'testuser7362@mailinator.com' on #user_email
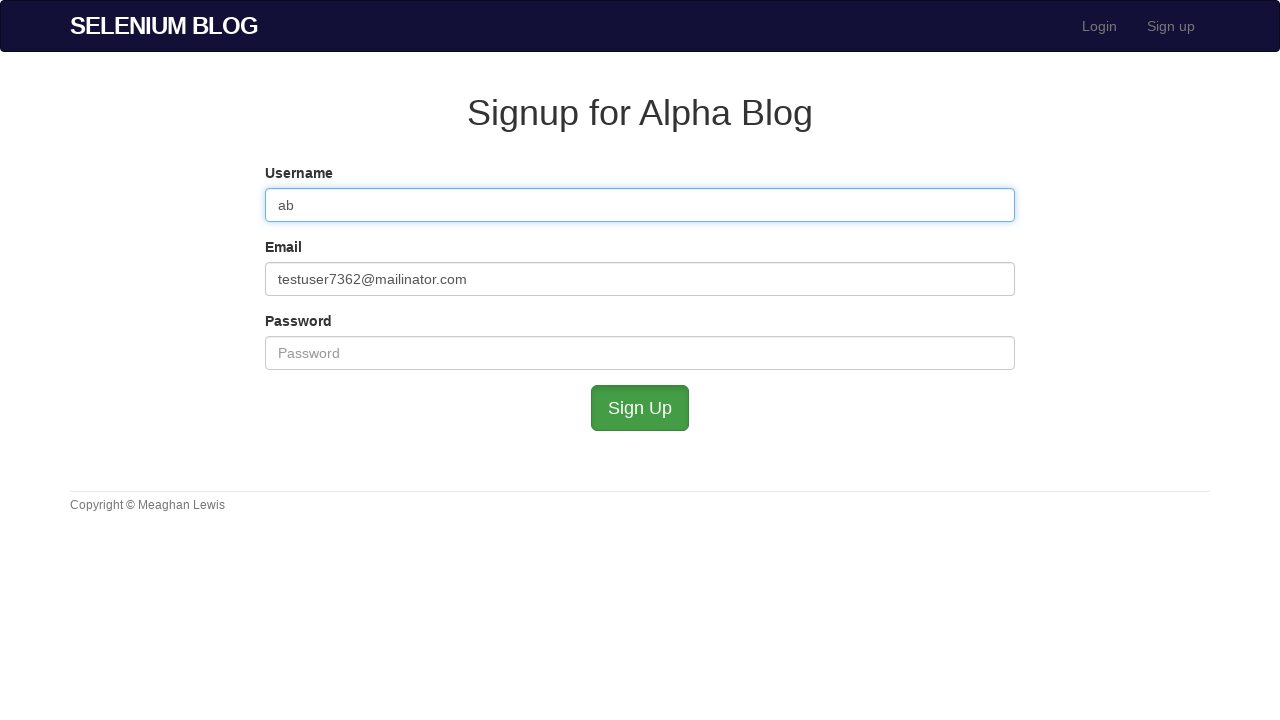

Filled password field with 'validpass' on #user_password
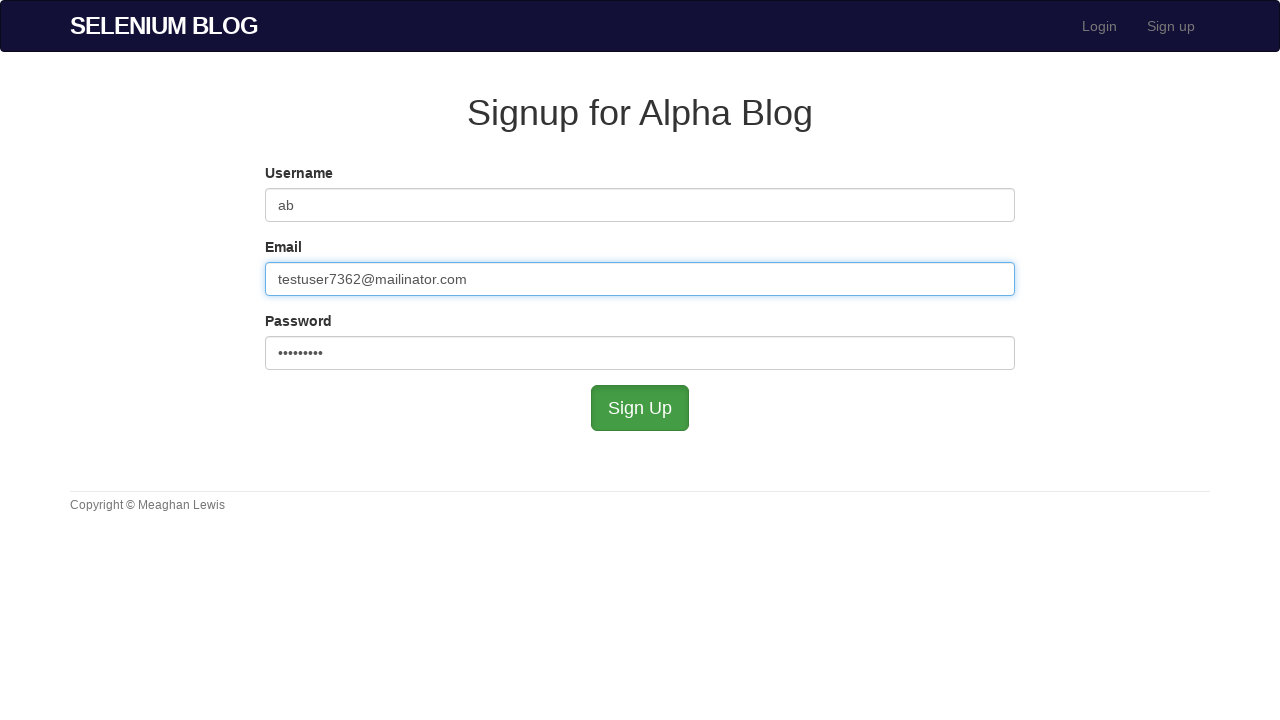

Clicked submit button to attempt signup with invalid username at (640, 408) on #submit
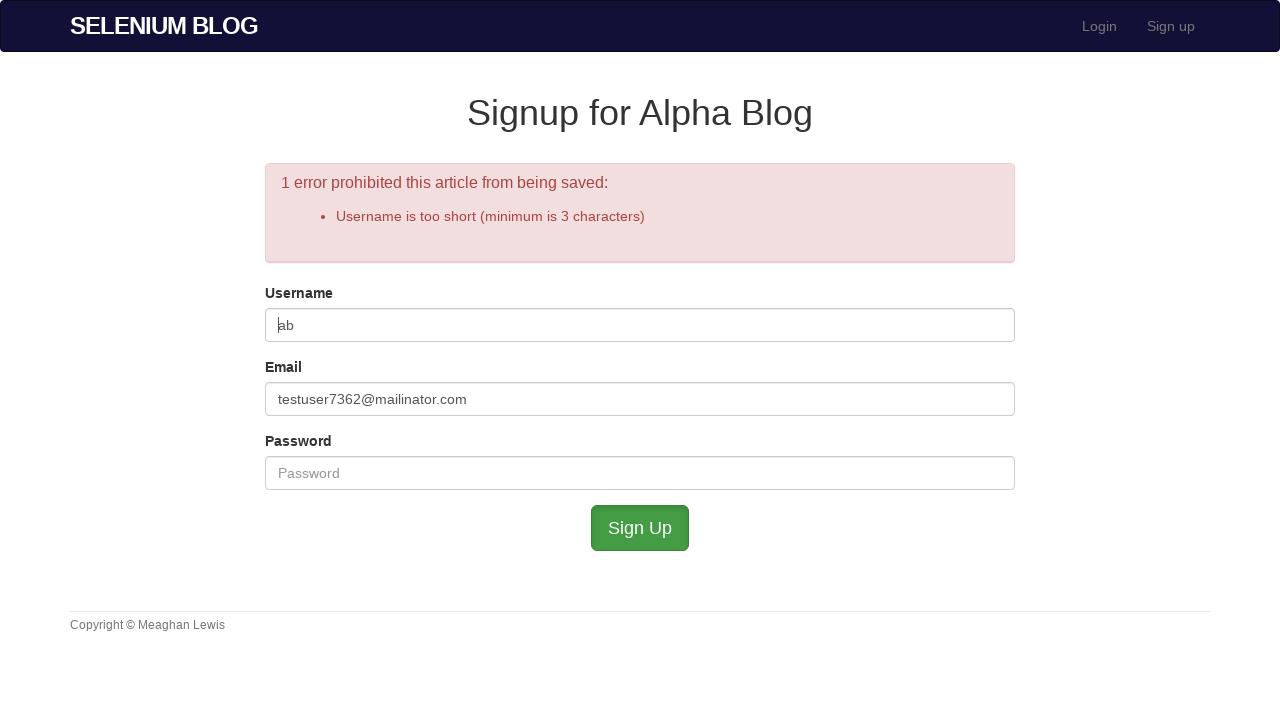

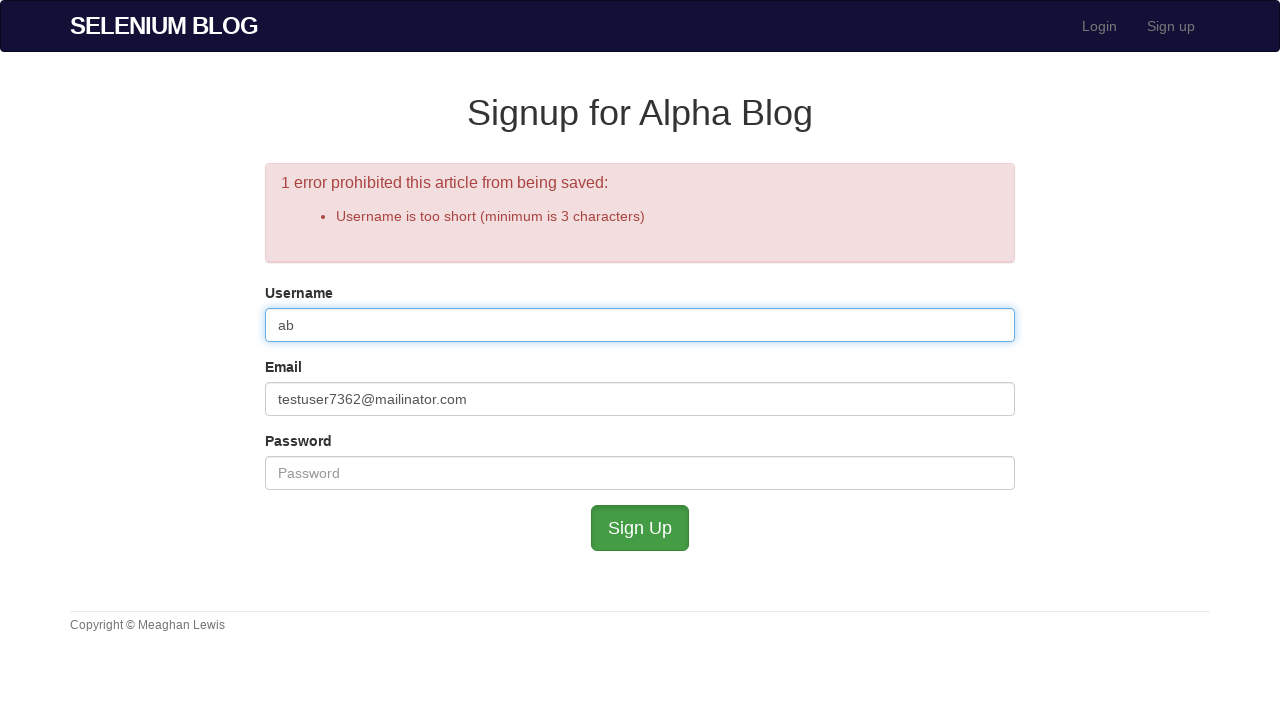